Tests multiple window handling by clicking a link that opens a new window, switching to that window, and verifying the new window's title is "New Window".

Starting URL: https://practice.cydeo.com/windows

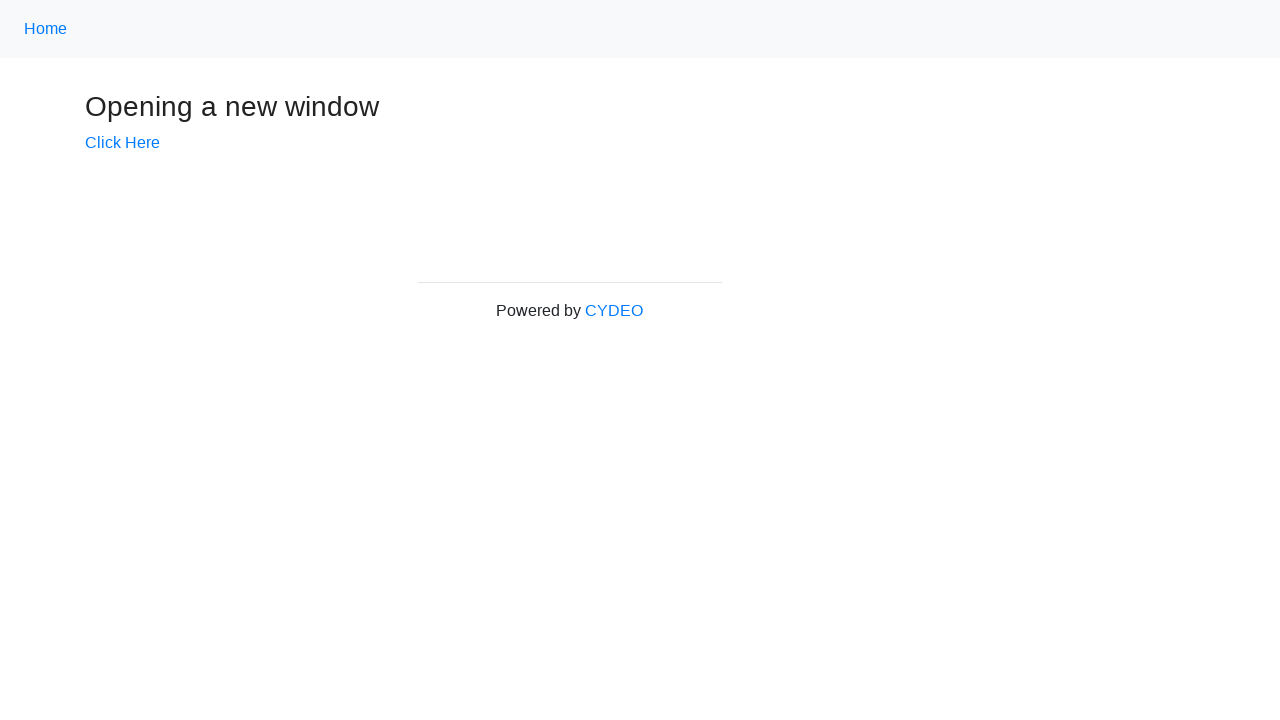

Verified initial page title is 'Windows'
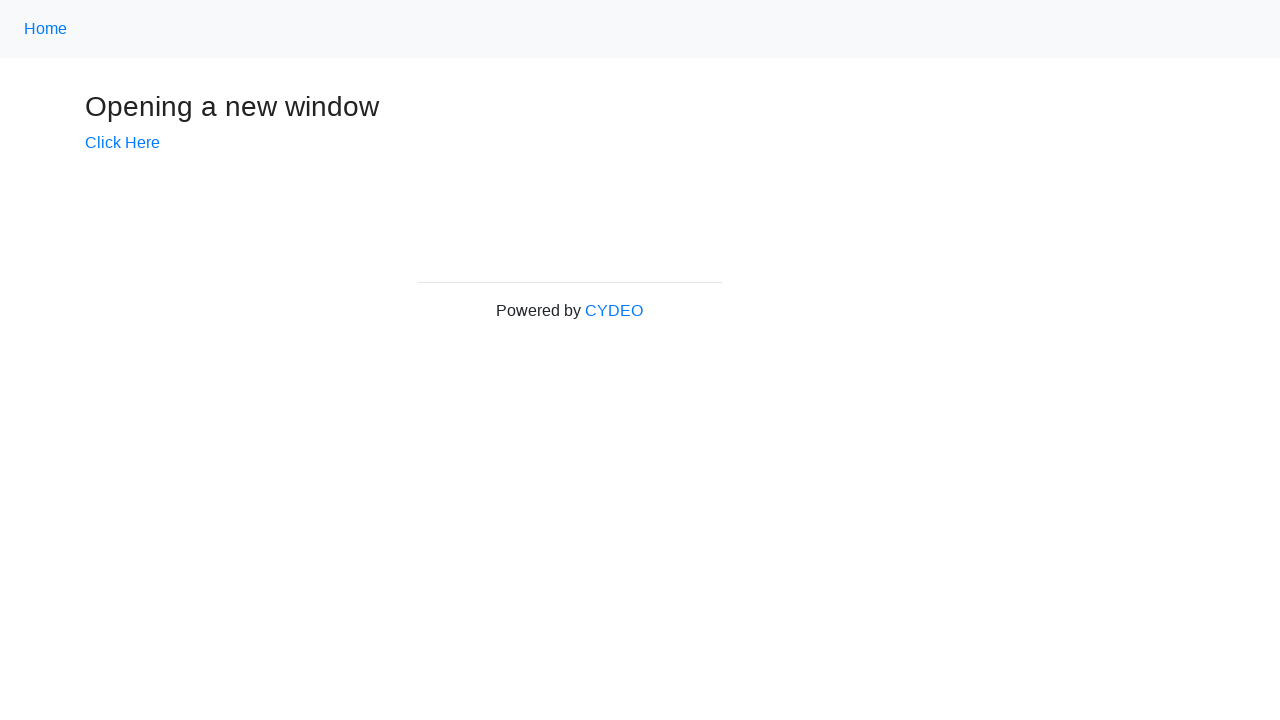

Clicked 'Click Here' link to open new window at (122, 143) on text=Click Here
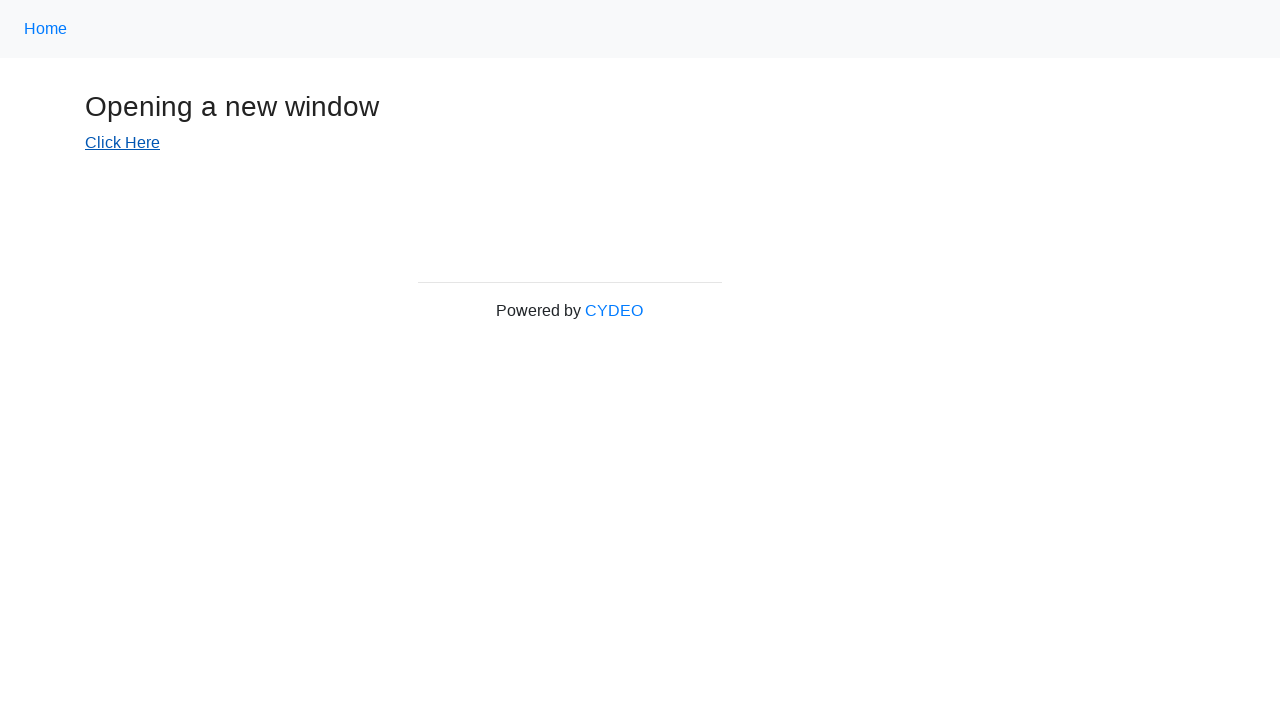

Captured new page object from context
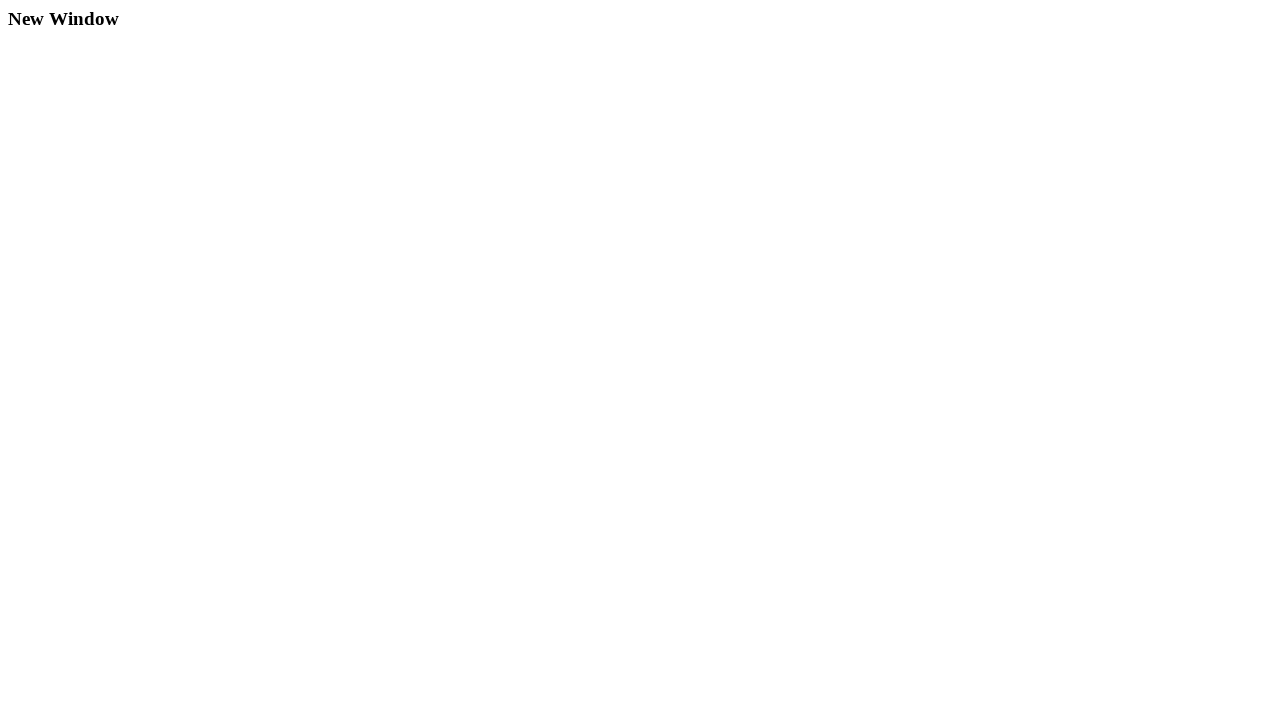

Waited for new page to load completely
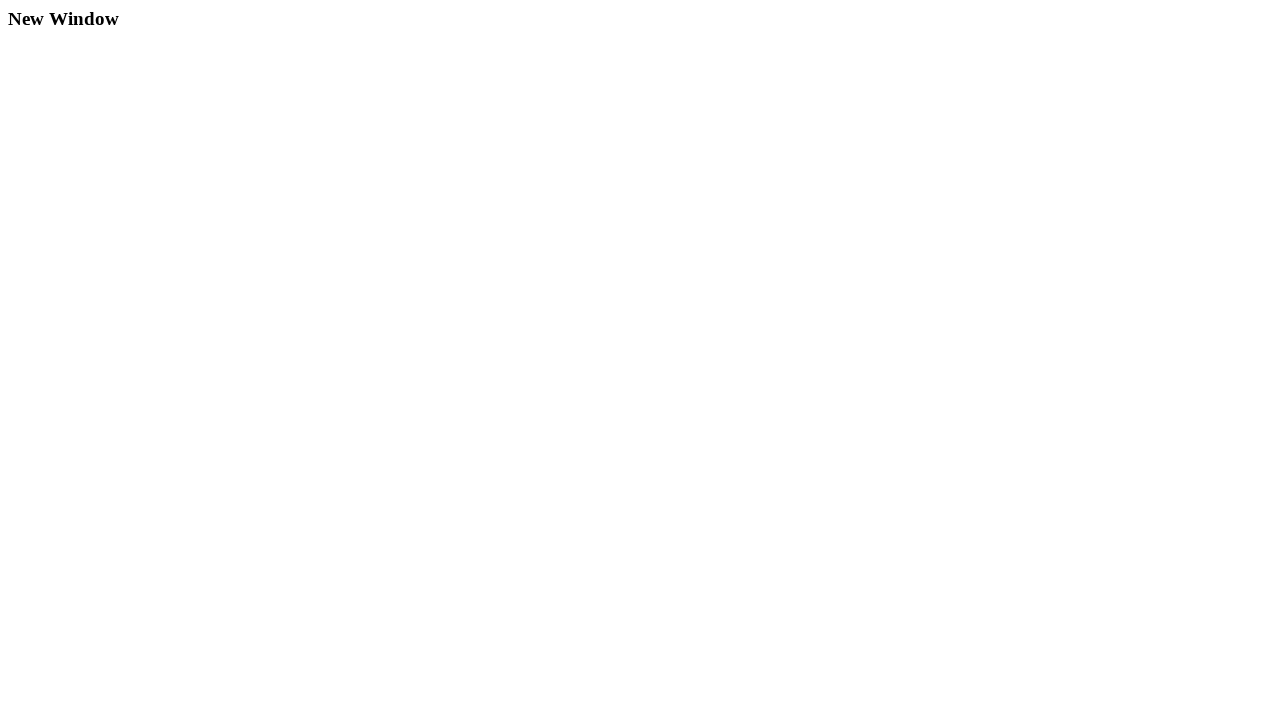

Verified new window title is 'New Window'
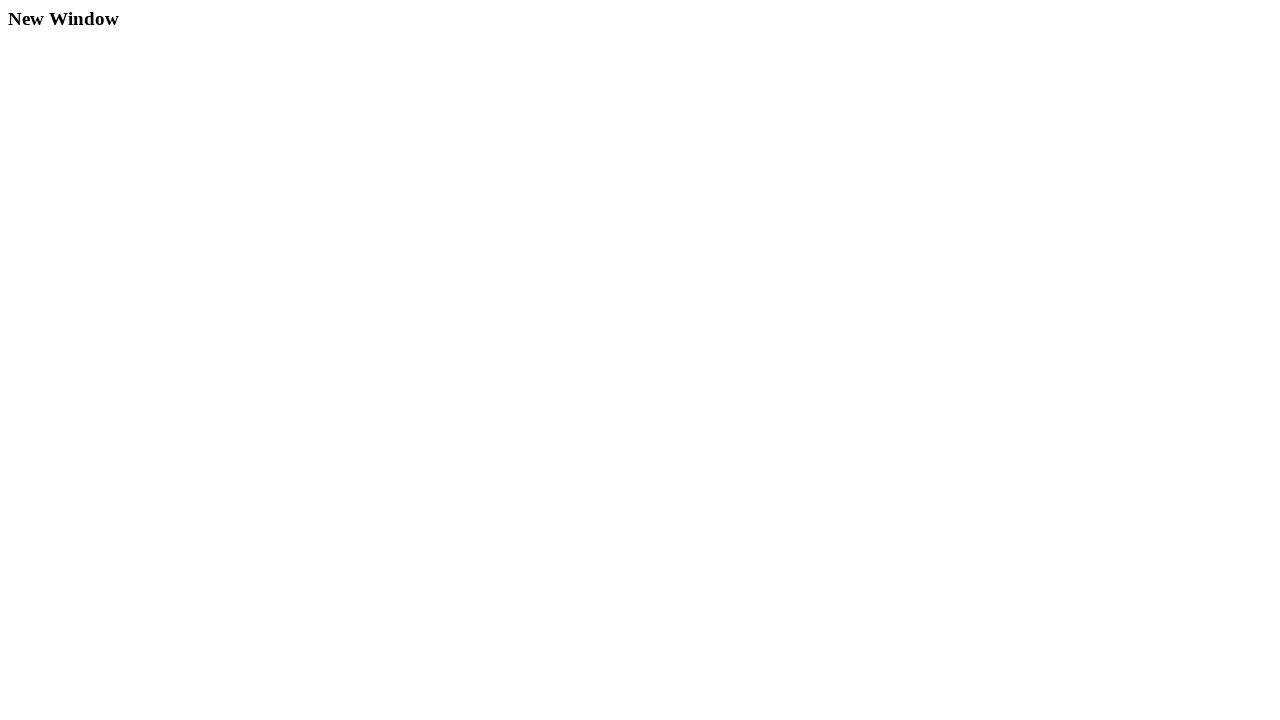

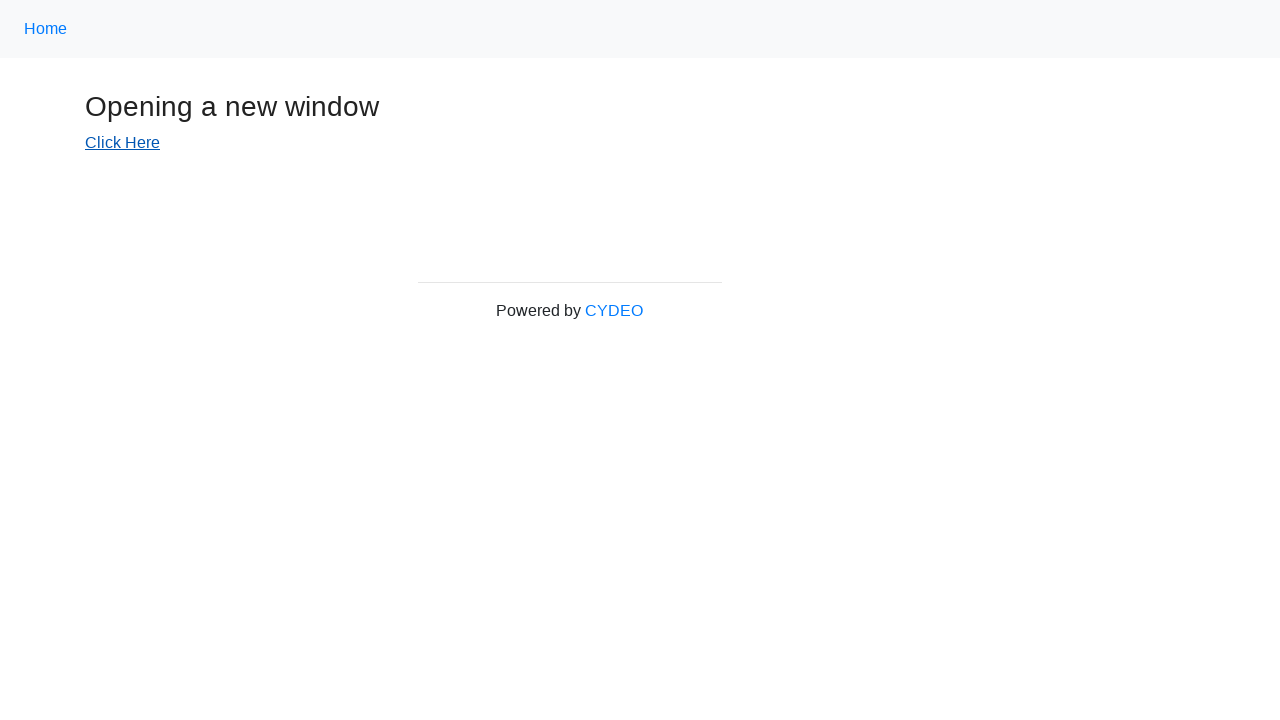